Navigates to the SBS Kgari (Fraser Island) page and clicks on an image element in the landing section.

Starting URL: http://www.sbs.com.au/kgari/

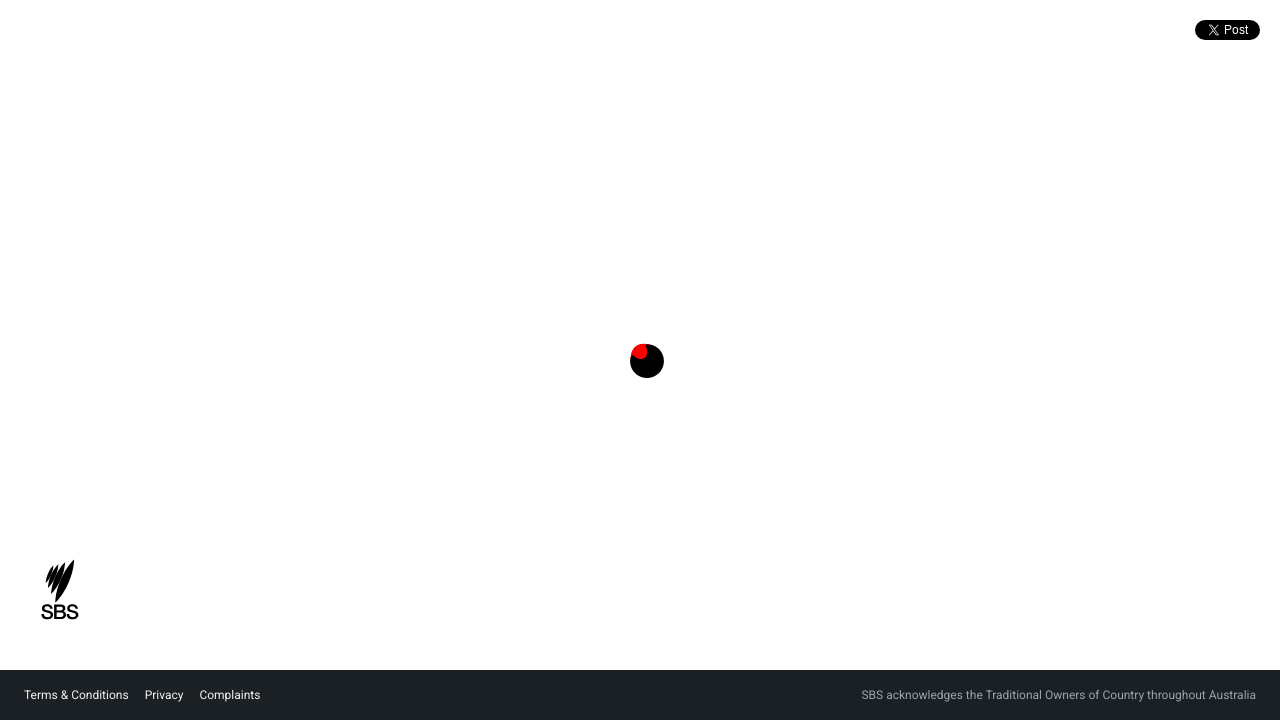

Navigated to SBS Kgari (Fraser Island) page
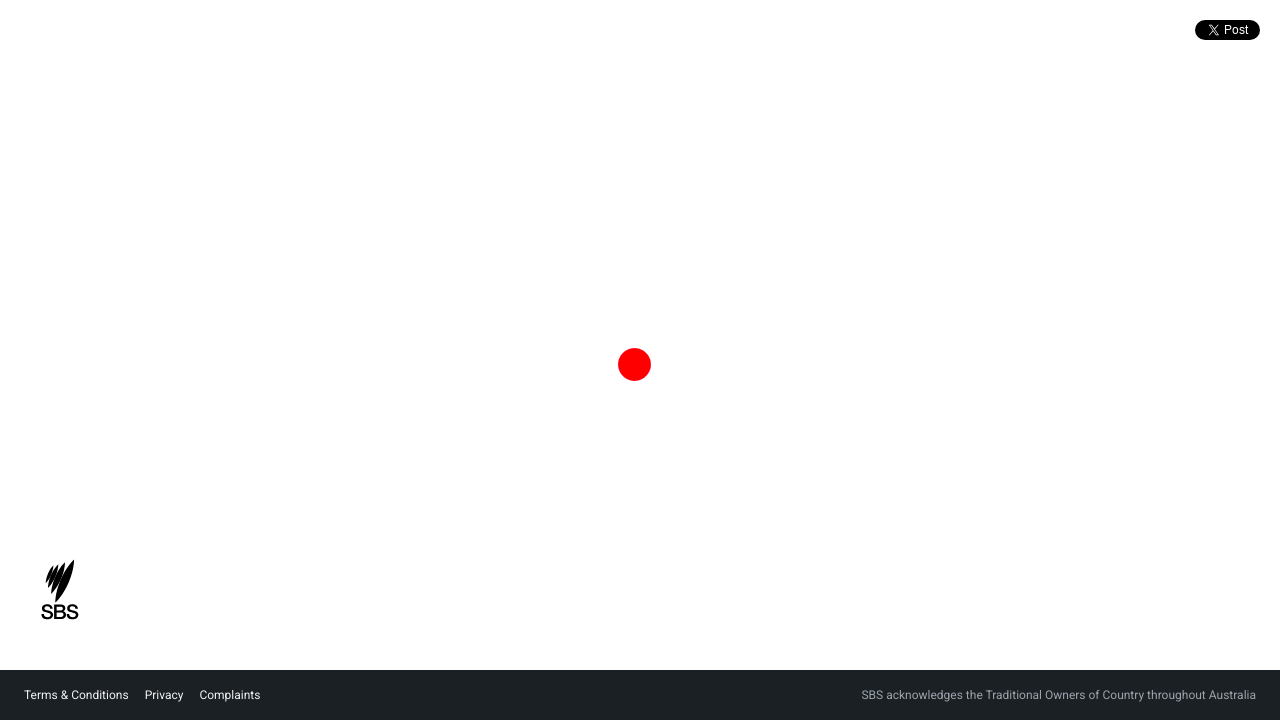

Clicked on image element in the landing section at (622, 508) on .landing-4 > img:nth-child(2)
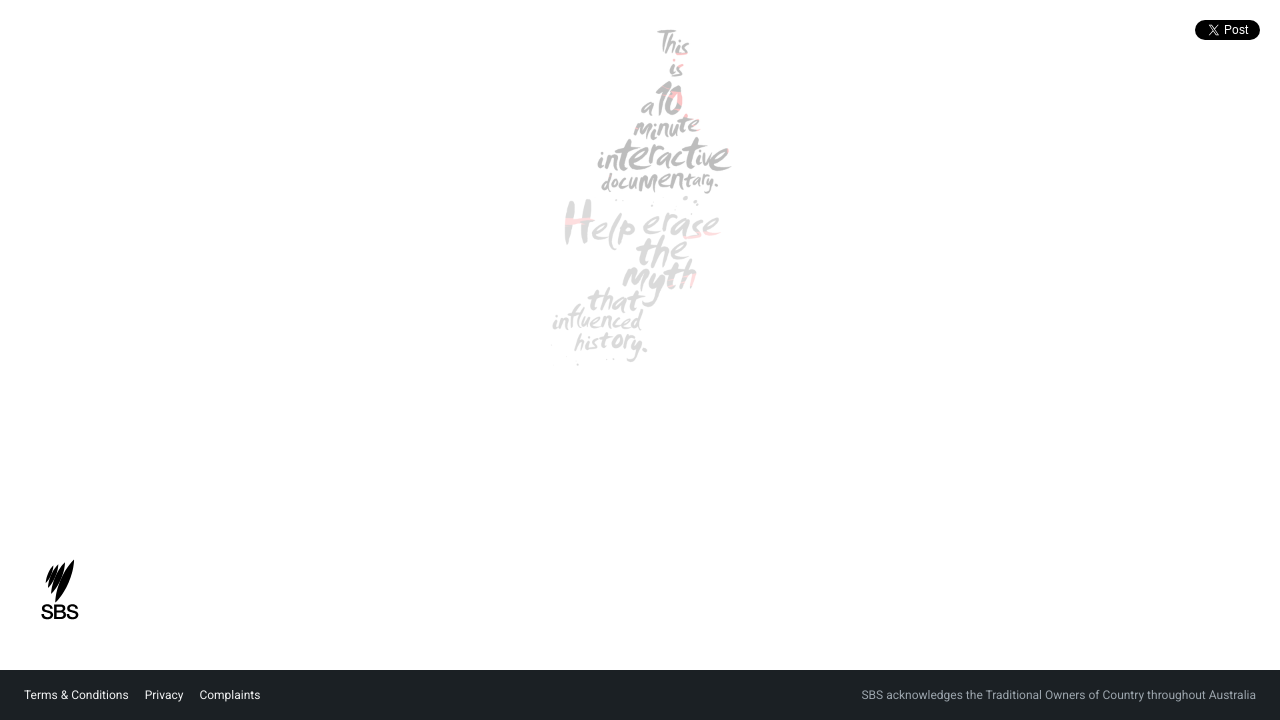

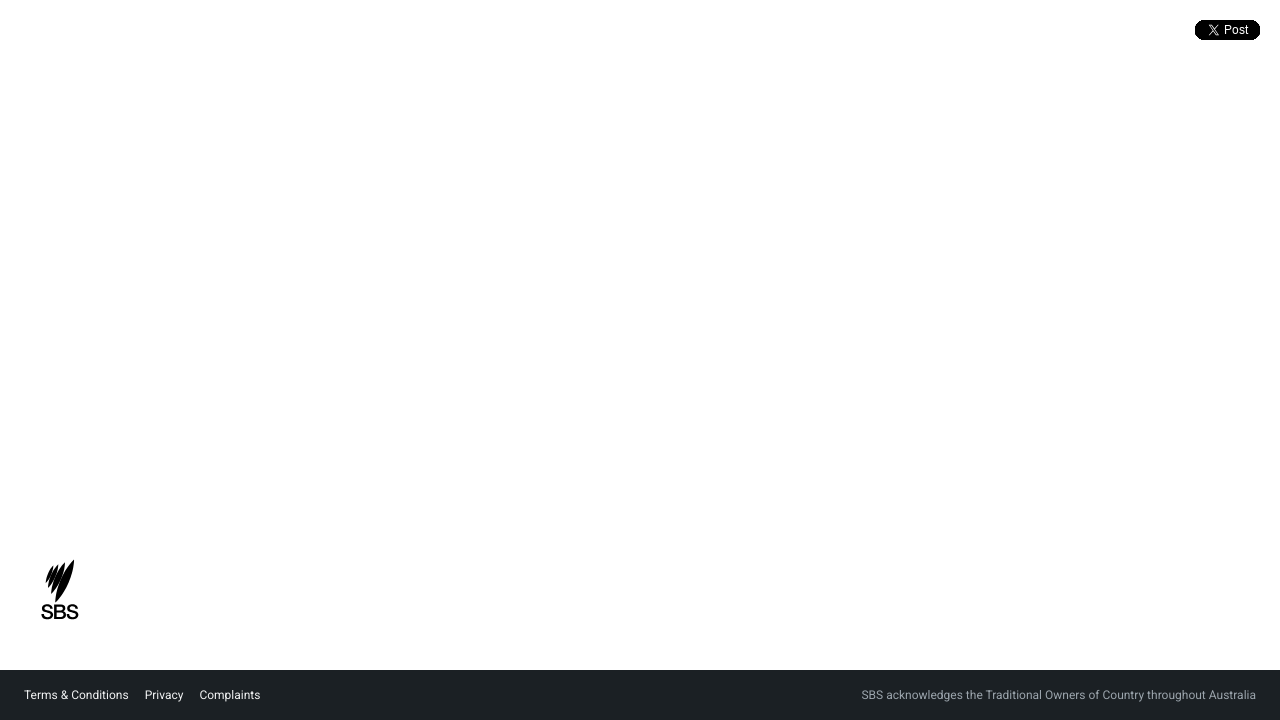